Tests a text box form by filling in user name, email, current address, and permanent address fields using keyboard navigation (Tab and Enter keys), then scrolls down to view the submitted results.

Starting URL: https://demoqa.com/text-box

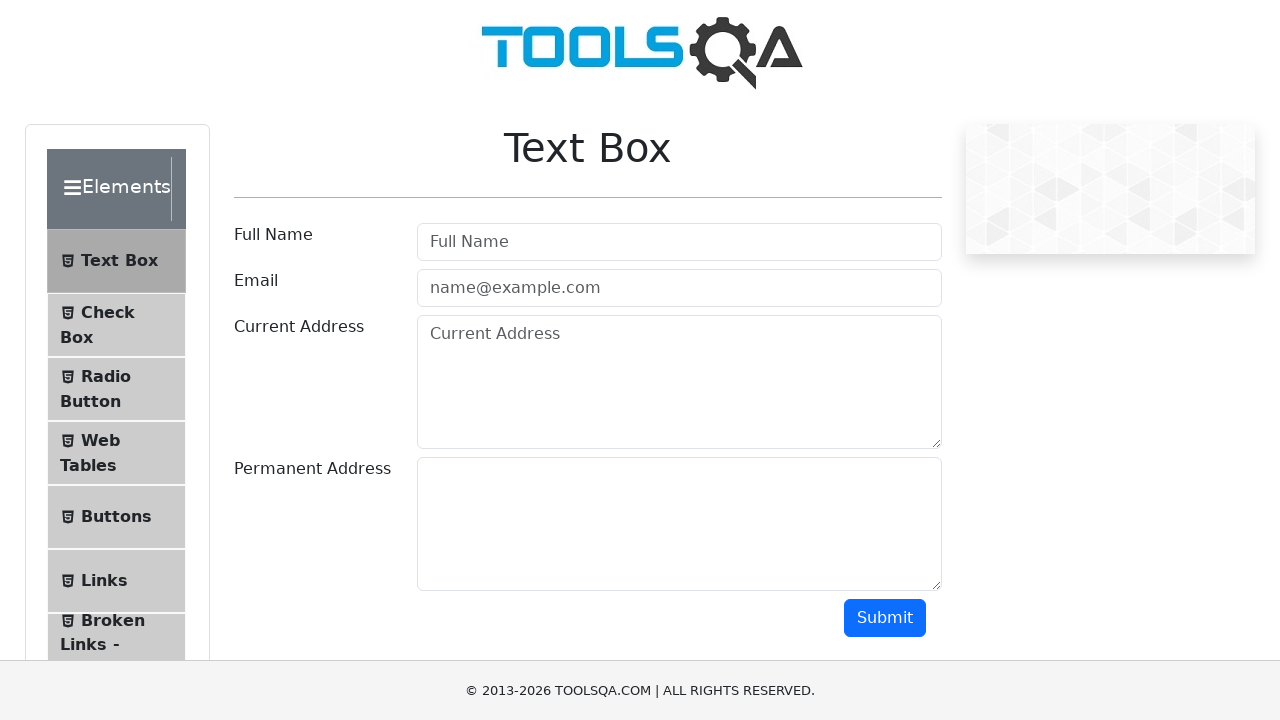

Filled userName field with 'Michael' on input#userName
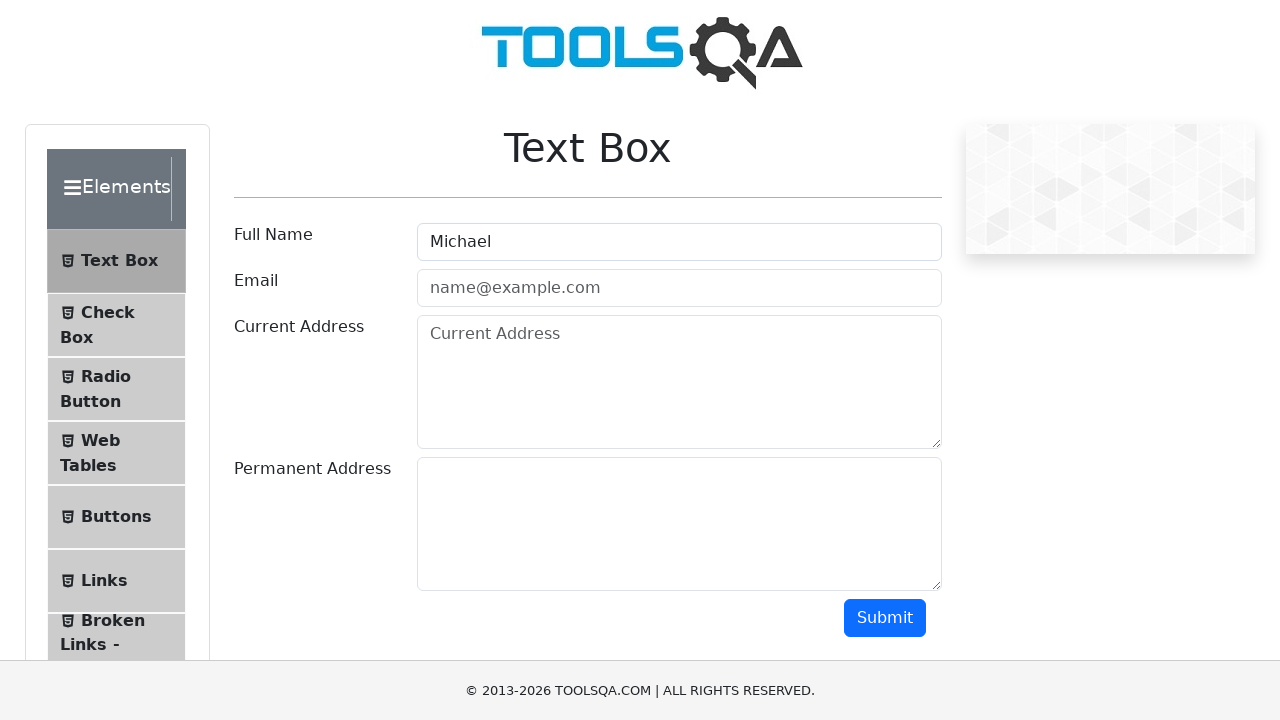

Filled userEmail field with 'LinaresVelascoMichael@gmail.com' on input#userEmail
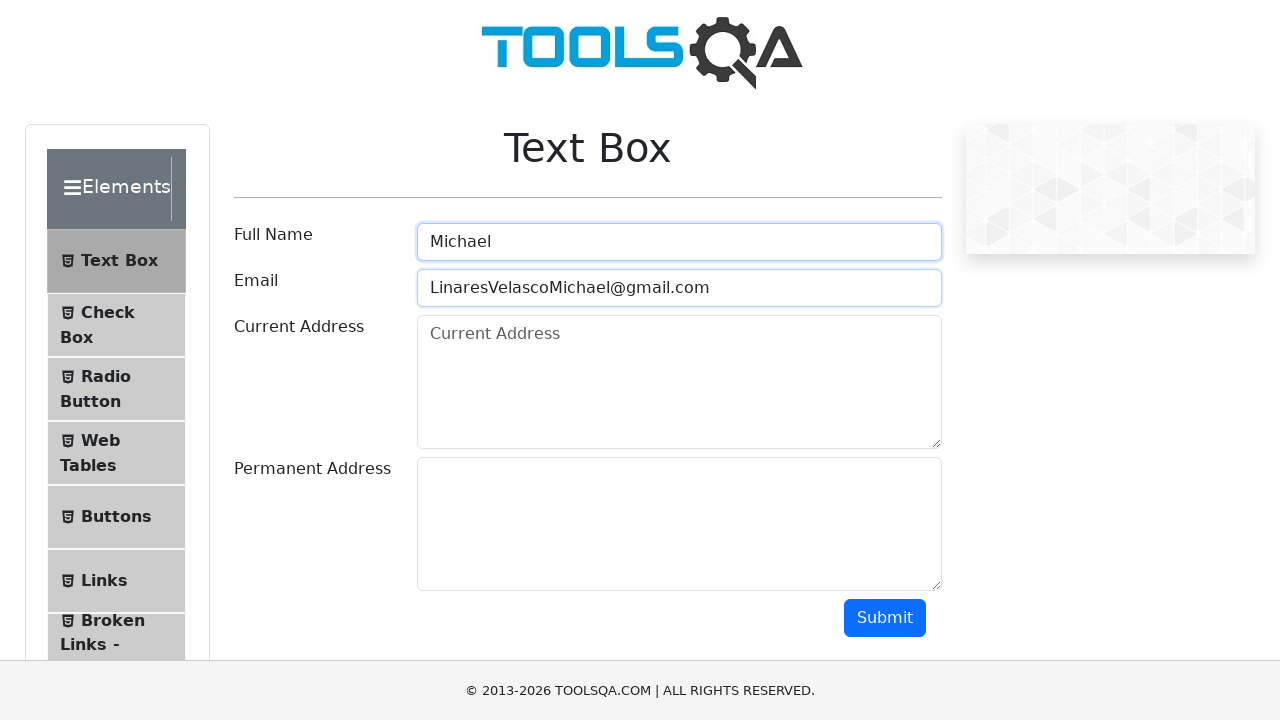

Filled currentAddress field with 'Calle 10 # 9 - 47' on textarea#currentAddress
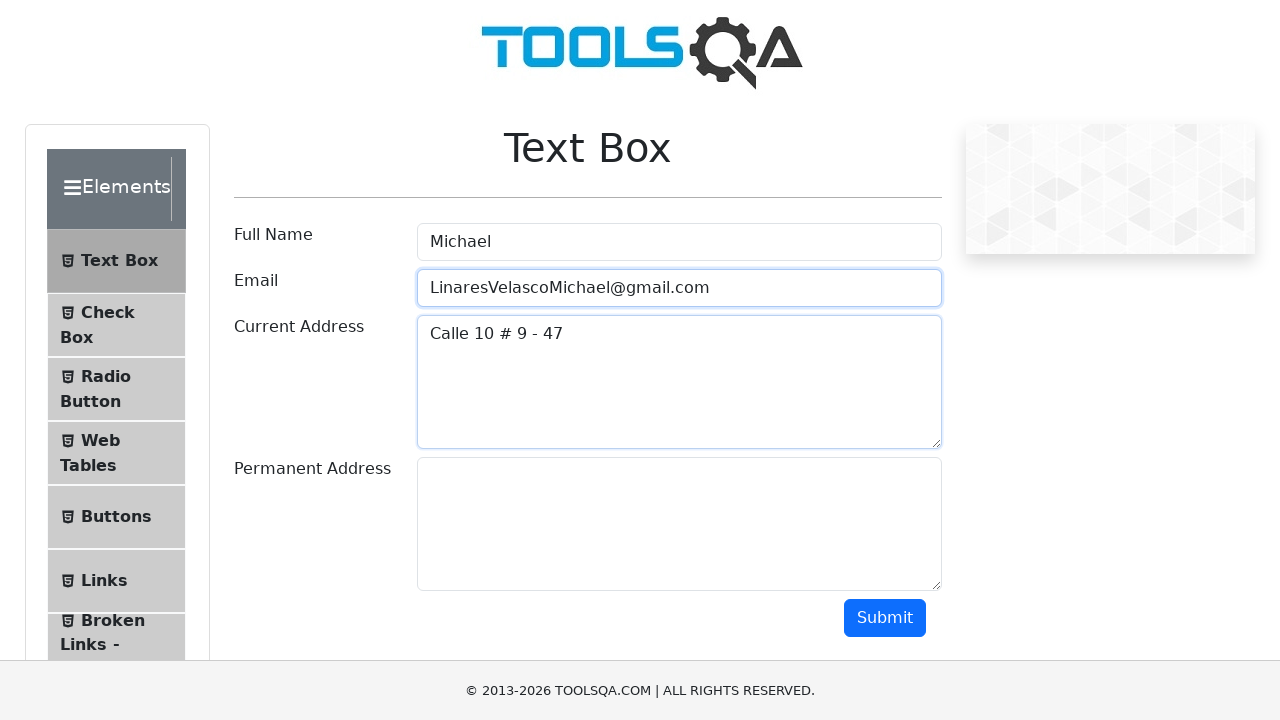

Filled permanentAddress field with 'Calle 30 # 80 - 110' on textarea#permanentAddress
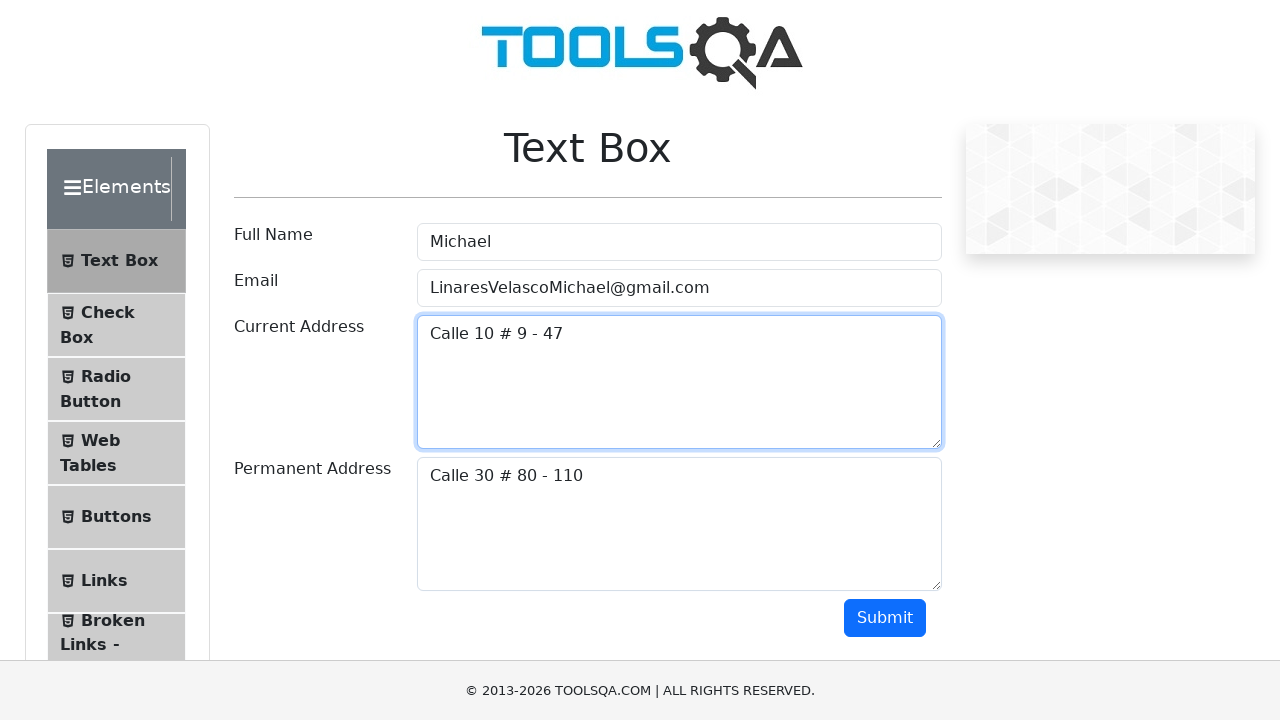

Clicked the submit button to submit the form at (885, 618) on button#submit
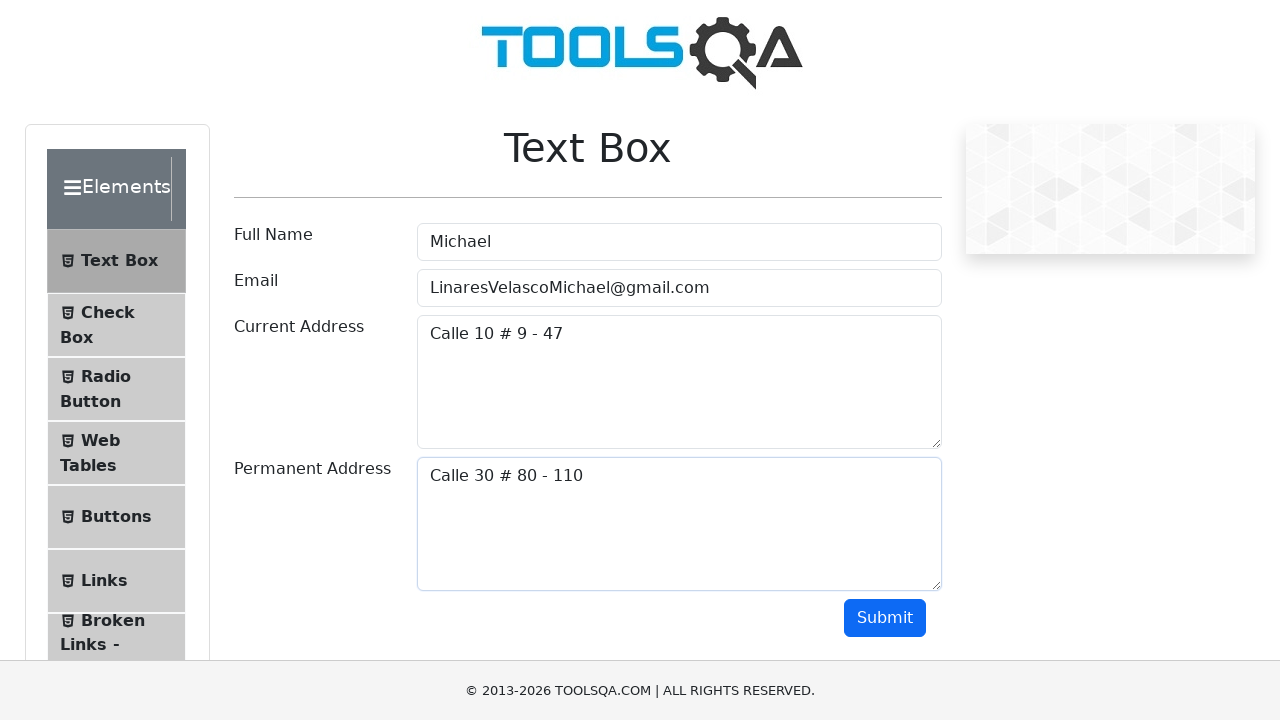

Scrolled down 400 pixels to view submitted results
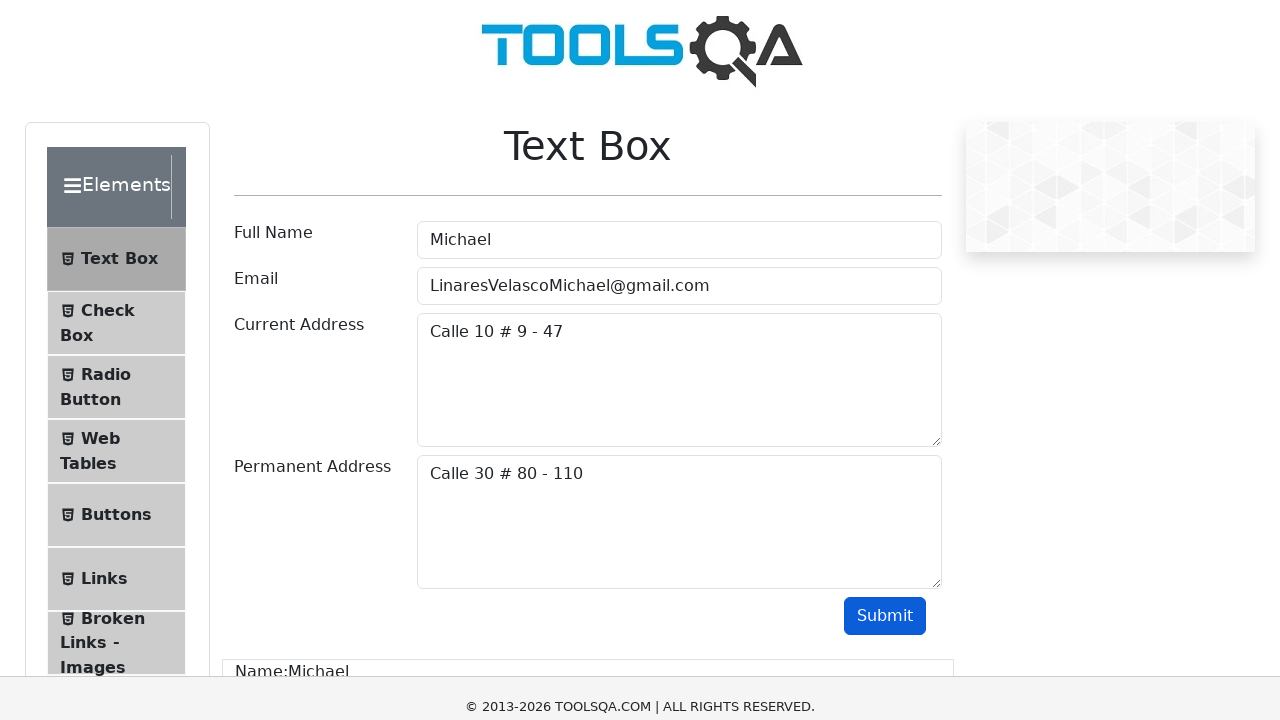

Output section became visible after form submission
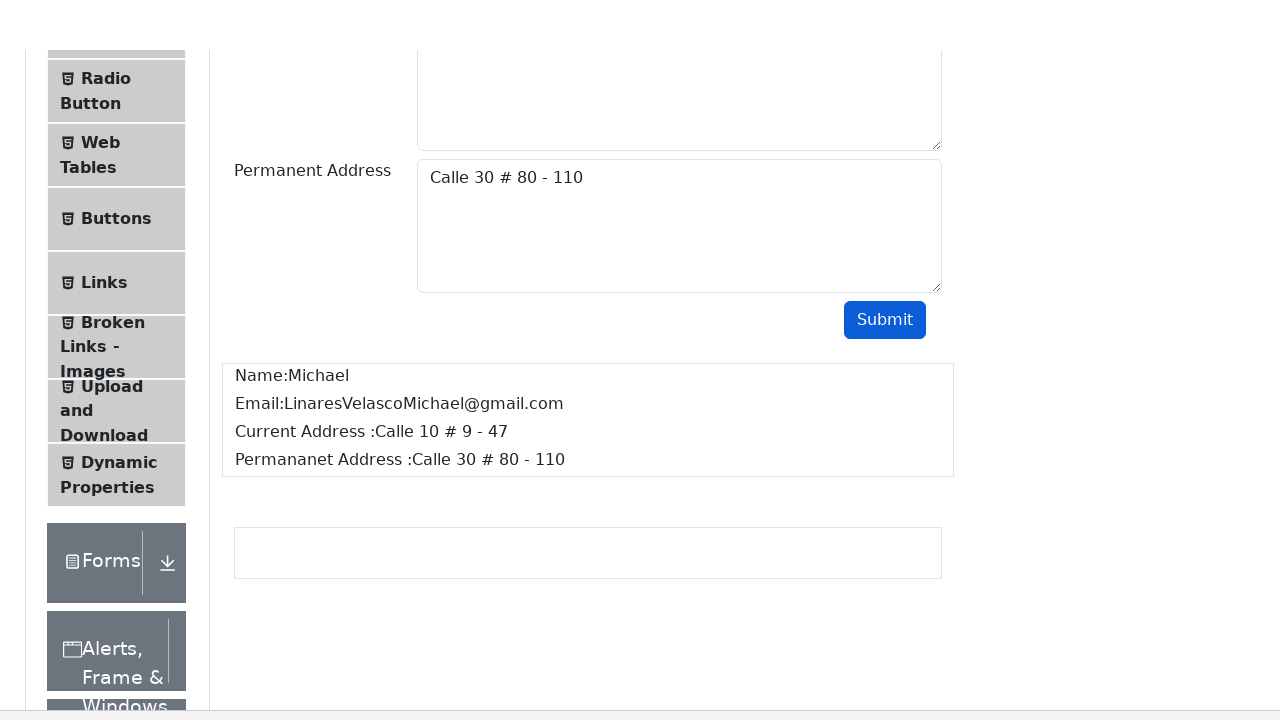

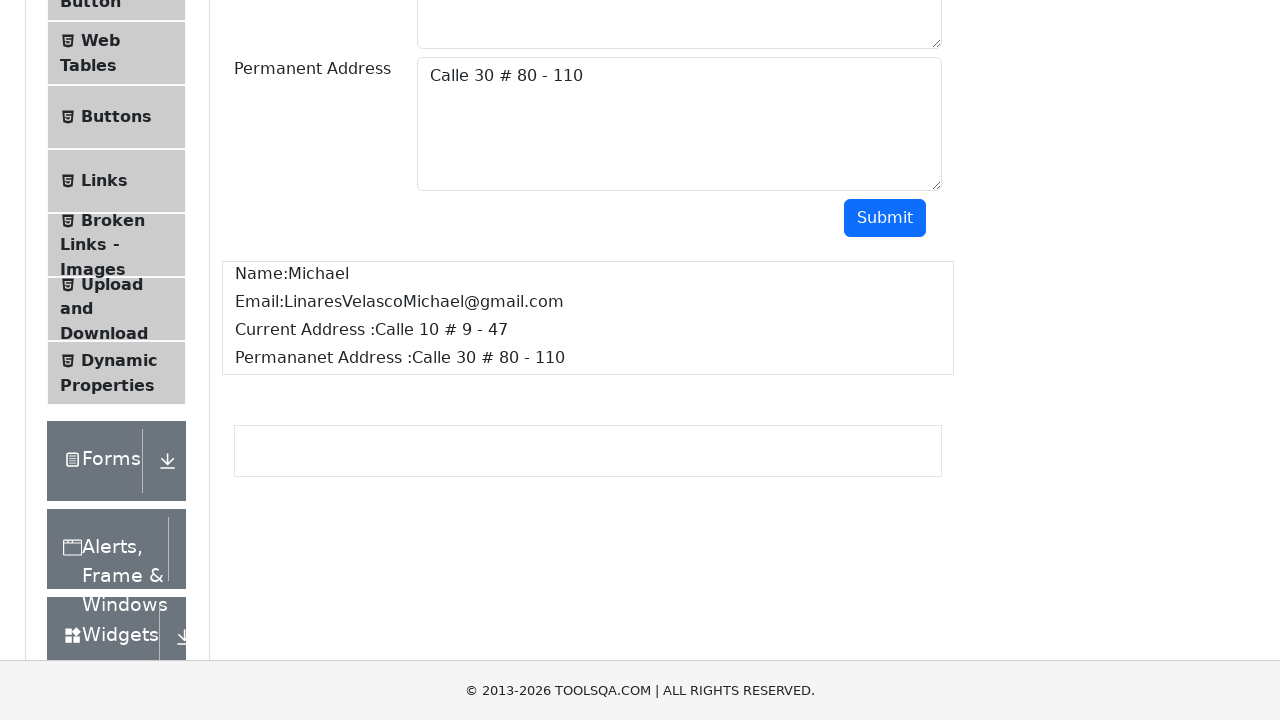